Clicks the Publications link in the header and verifies navigation to the Publications section with correct heading

Starting URL: http://synthesis-workshop.com.s3-website-us-east-1.amazonaws.com/

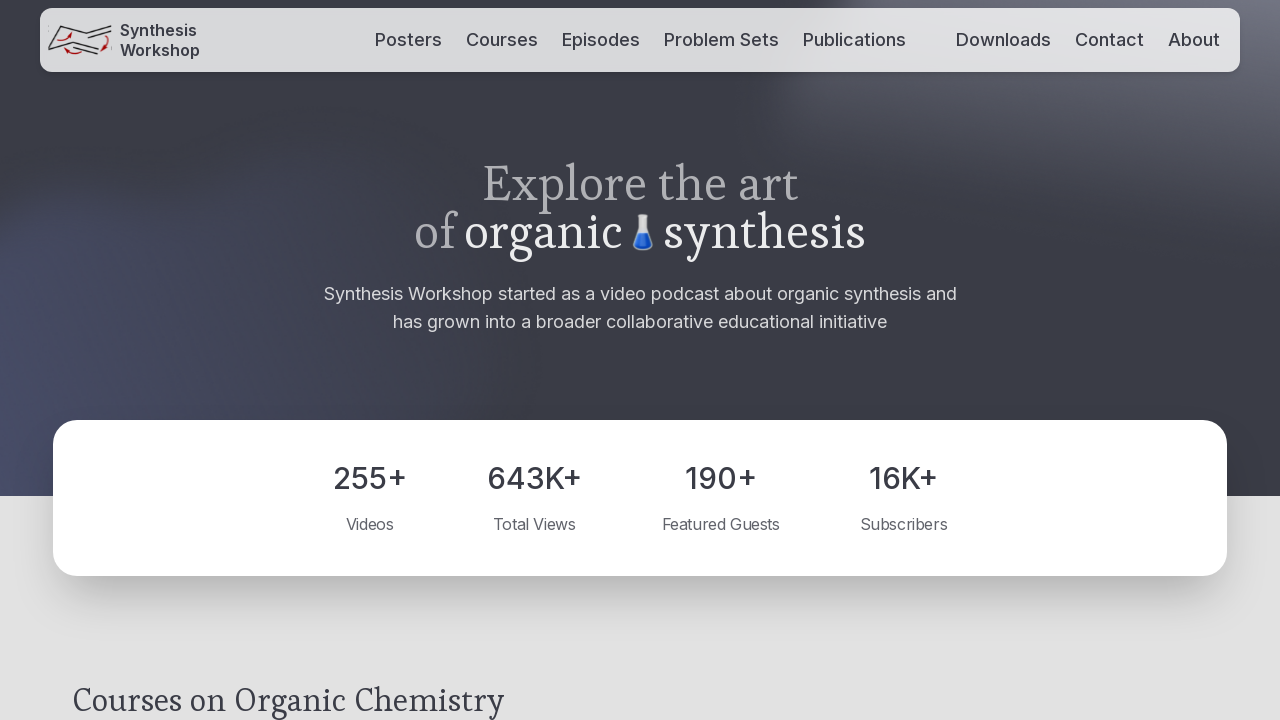

Clicked Publications link in header at (854, 40) on internal:role=banner >> internal:role=link[name="Publications"i]
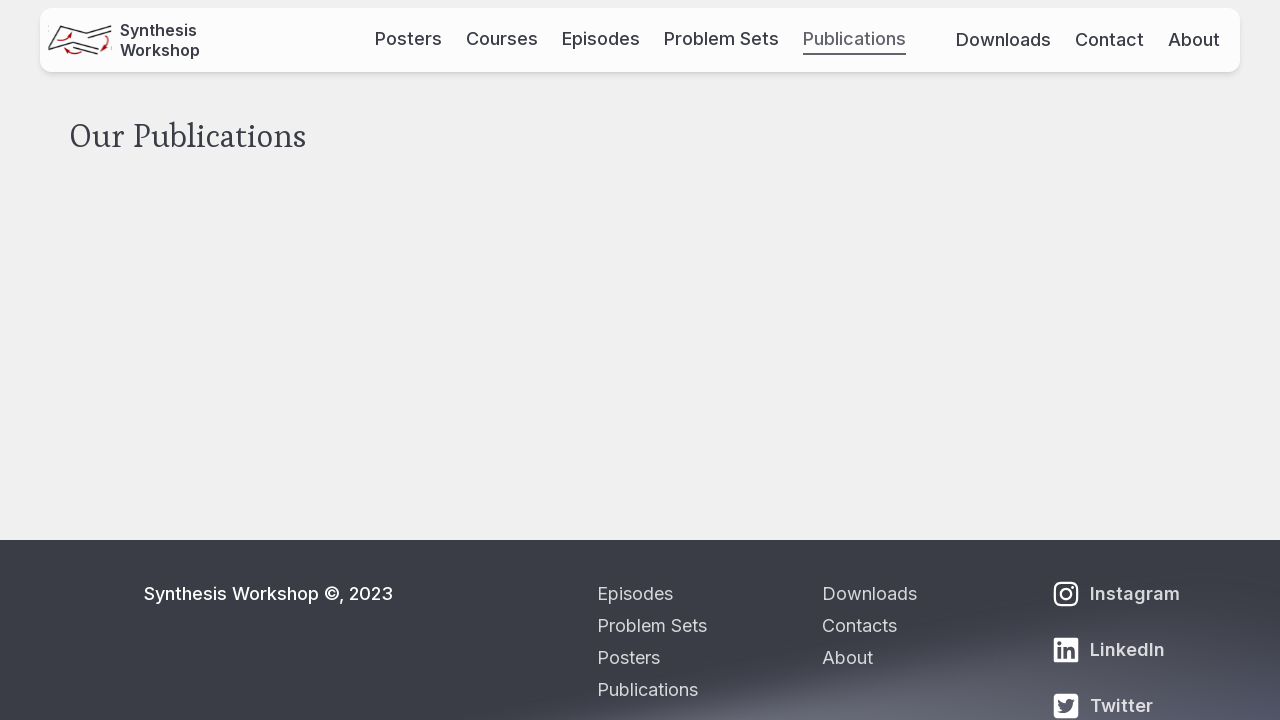

Publications section loaded with 'Our Publications' heading visible
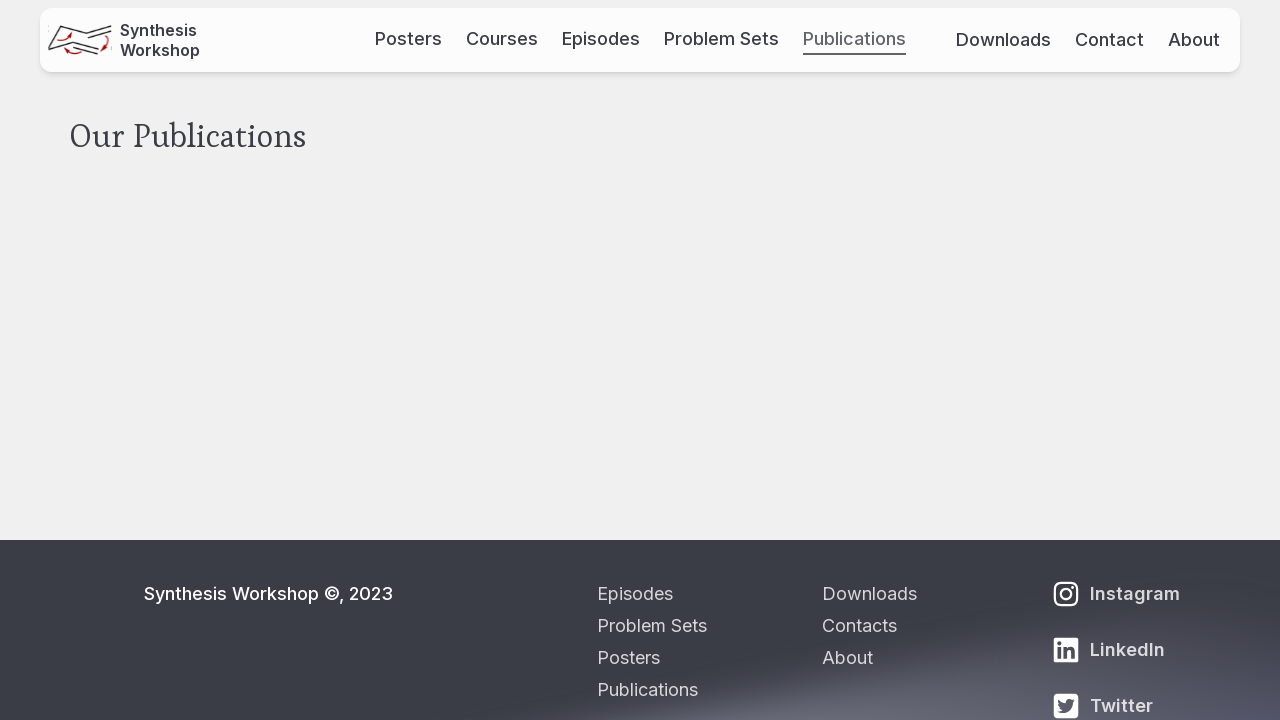

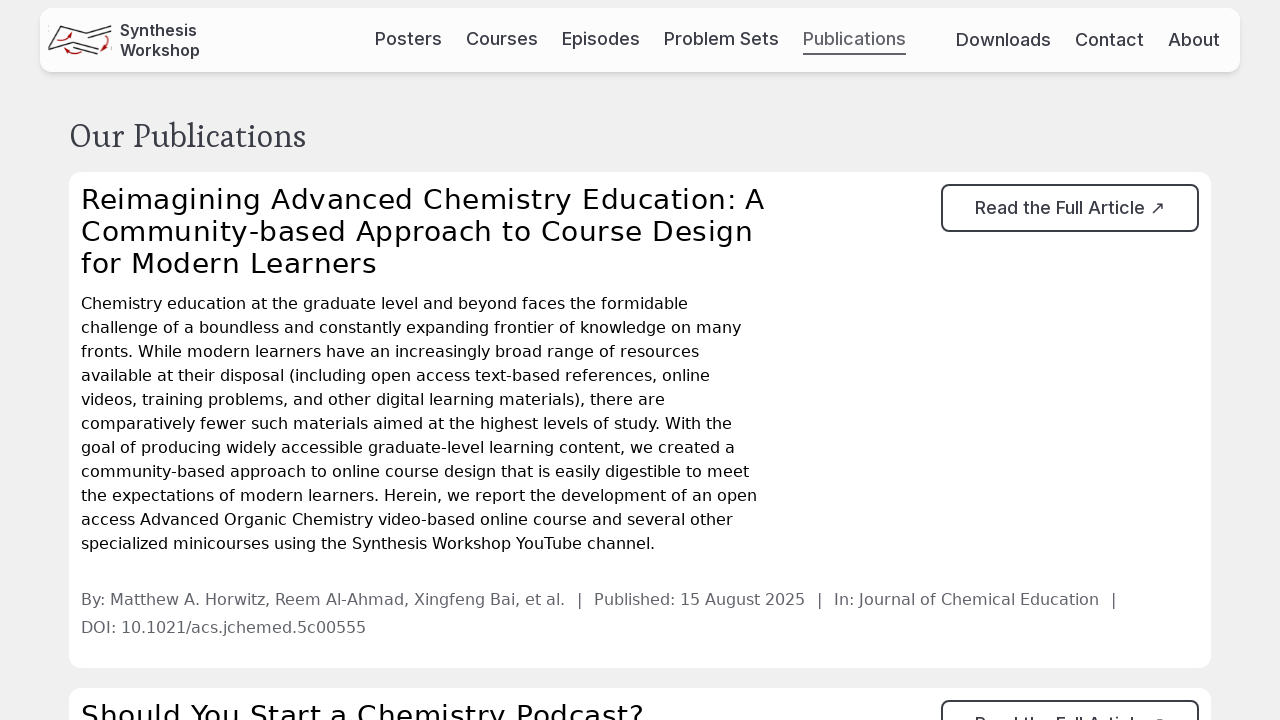